Hovers over mixed colors panel item, then moves cursor away and verifies cross icon disappears

Starting URL: https://4knort.github.io/colorizr

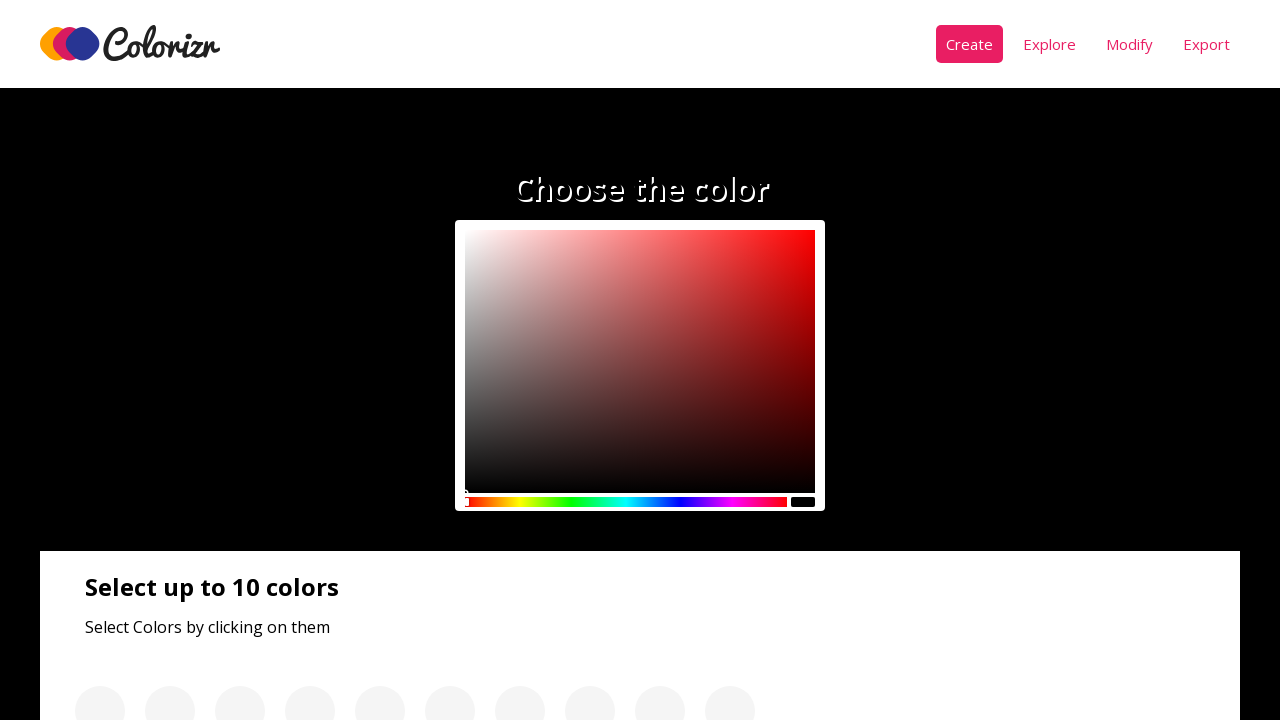

Hovered over mixed colors panel item at (132, 361) on div:nth-child(4) > .panel__colors > div:nth-child(2)
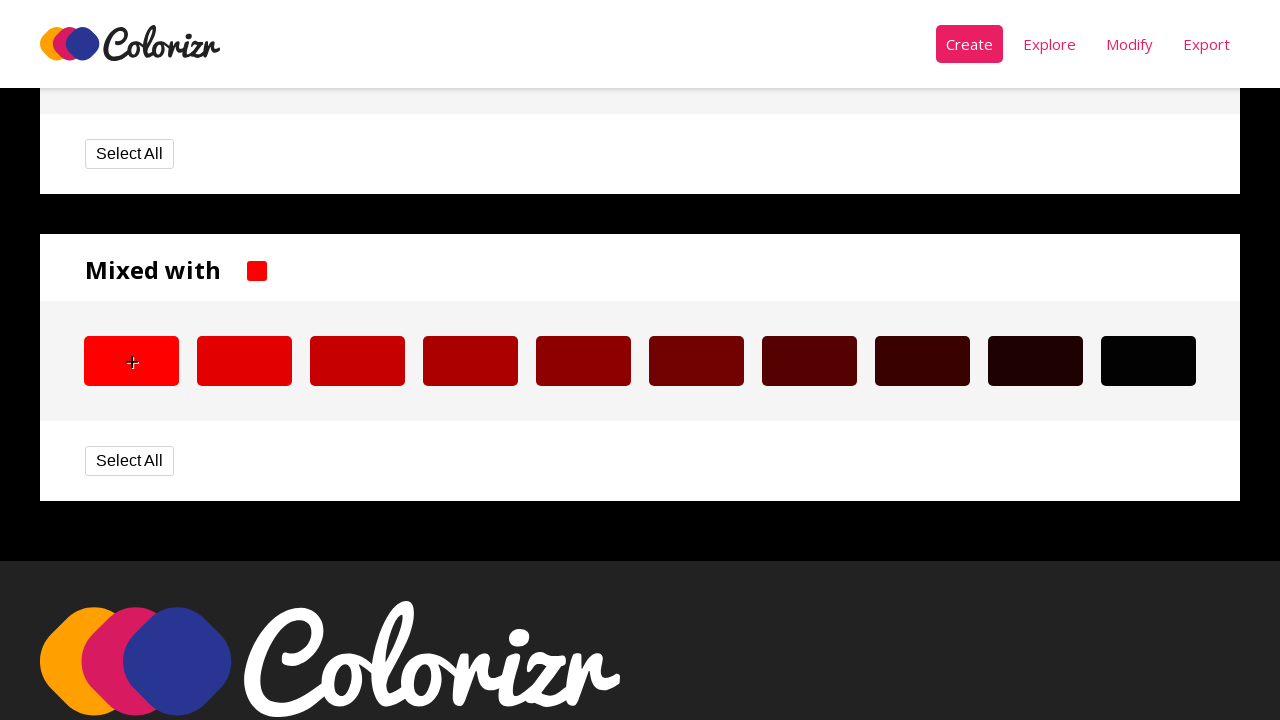

Moved cursor away to another panel item at (1148, 695) on div:nth-child(3) > .panel__colors > div >> nth=-1
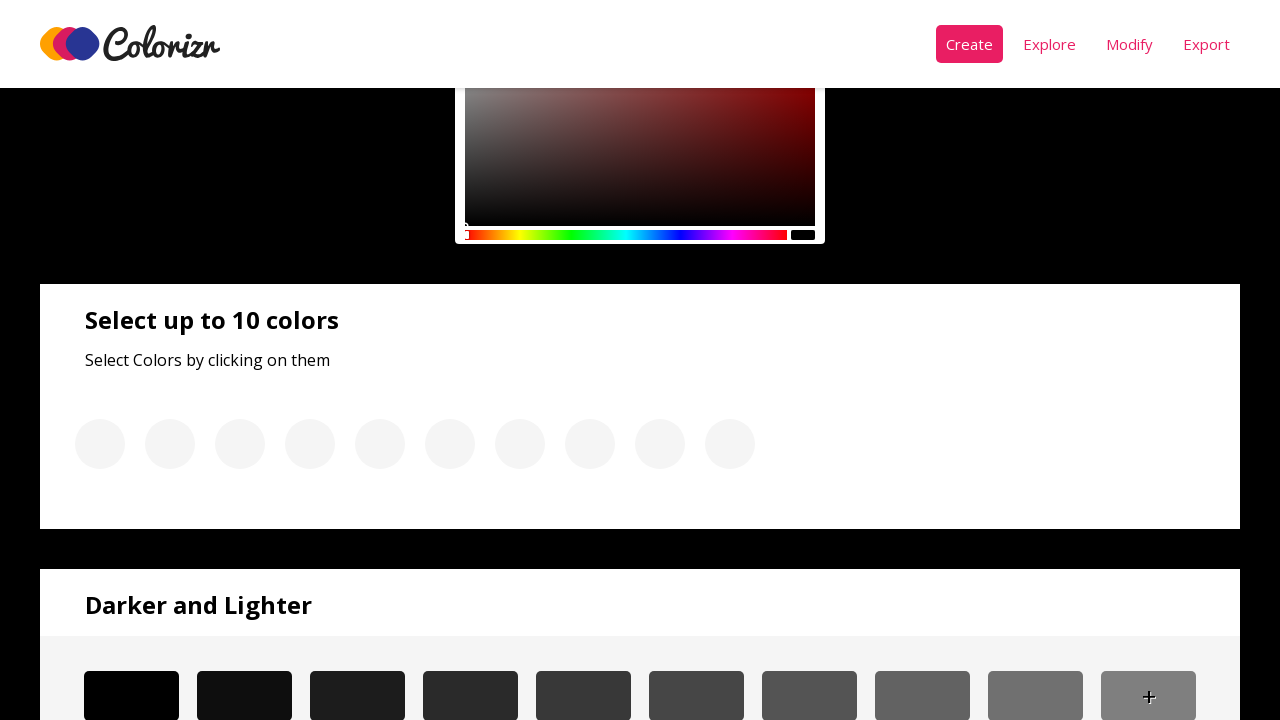

Located cross icon element
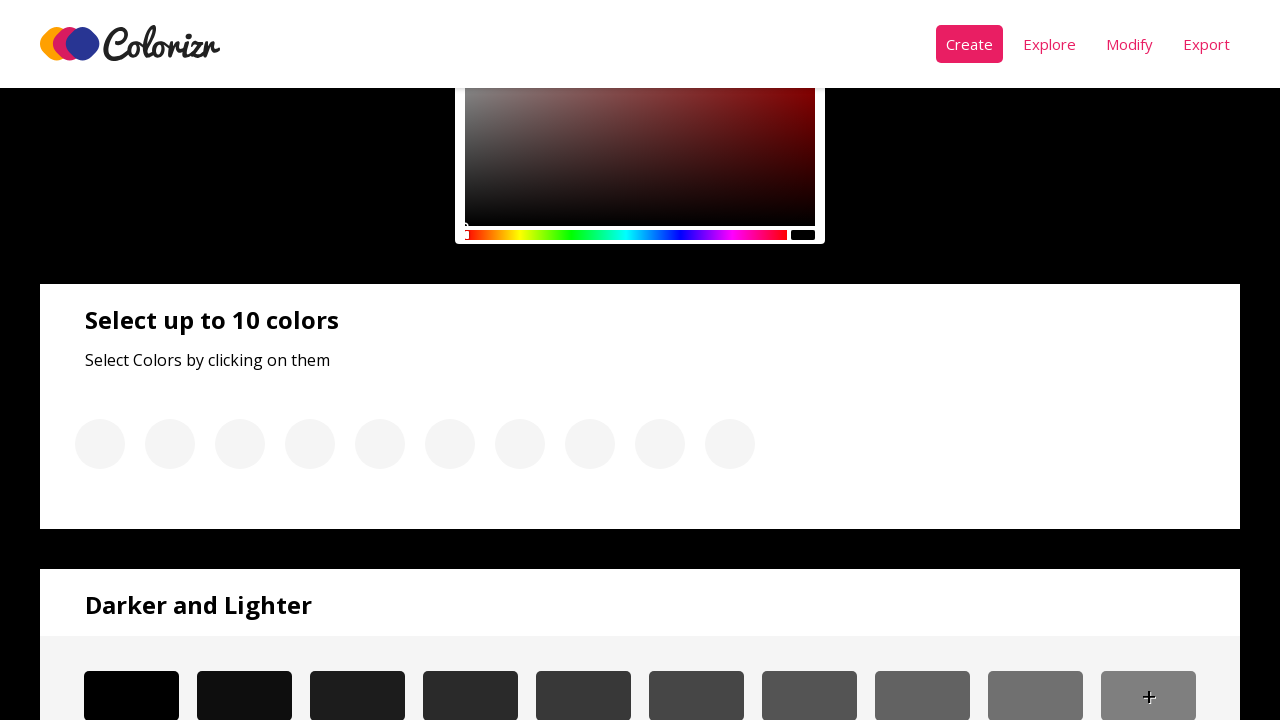

Retrieved computed display style: none
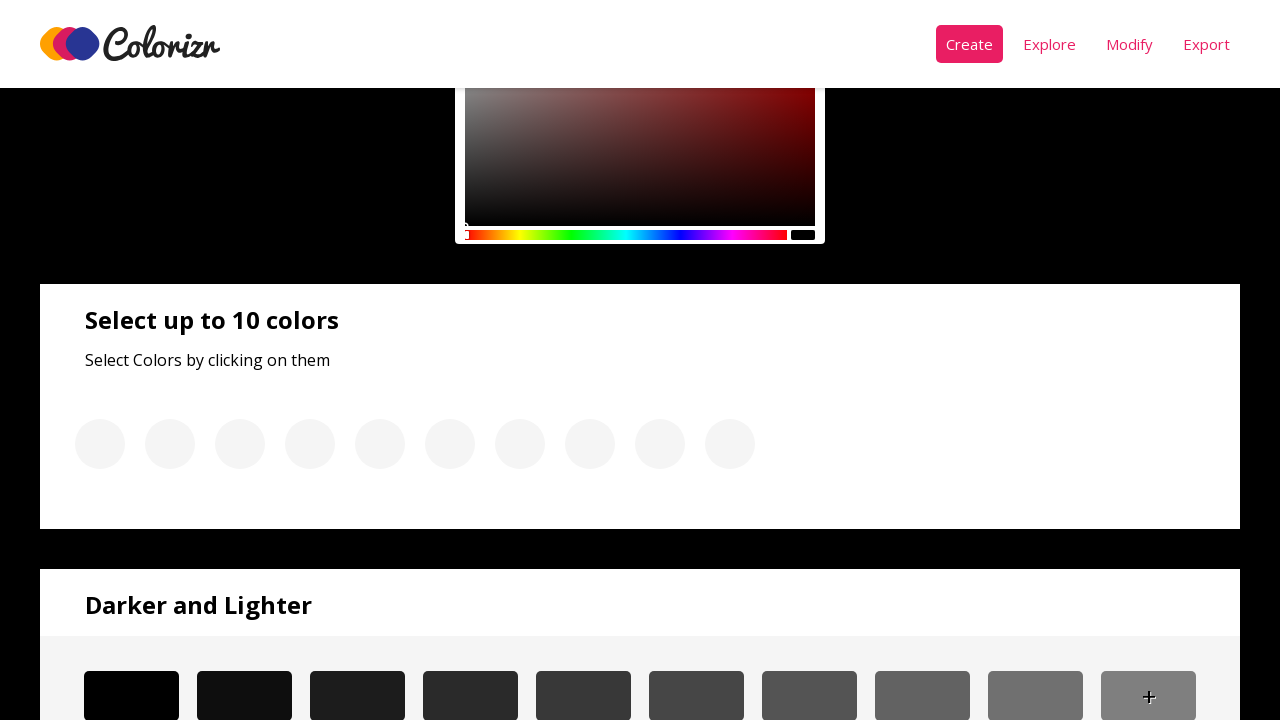

Verified cross icon is hidden (display = none)
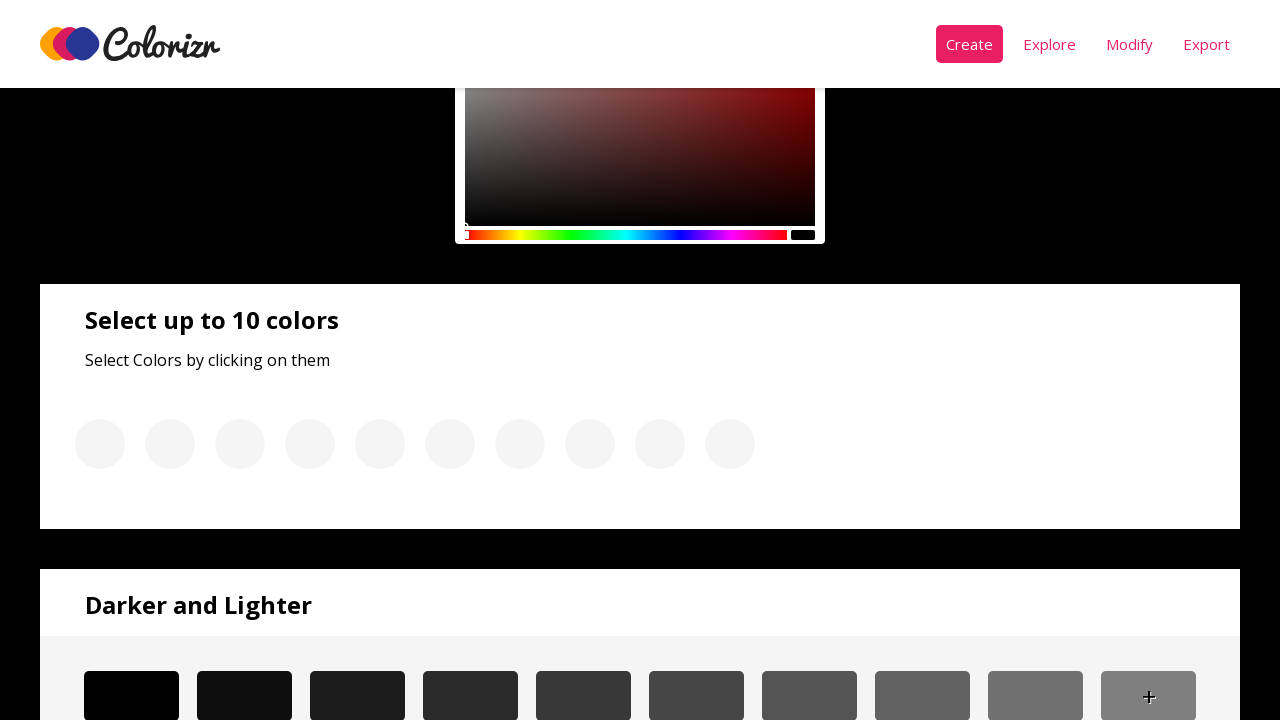

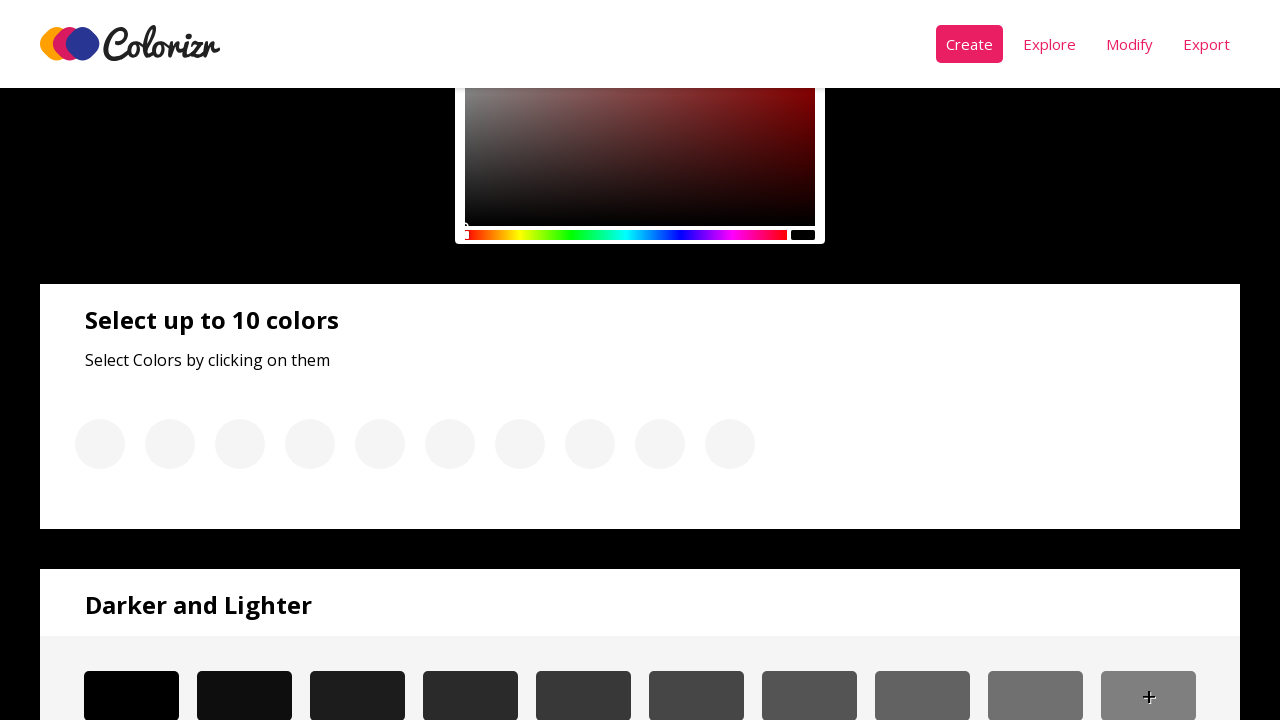